Tests hover functionality by hovering over an avatar image and verifying that additional user information (caption) becomes visible on the page.

Starting URL: http://the-internet.herokuapp.com/hovers

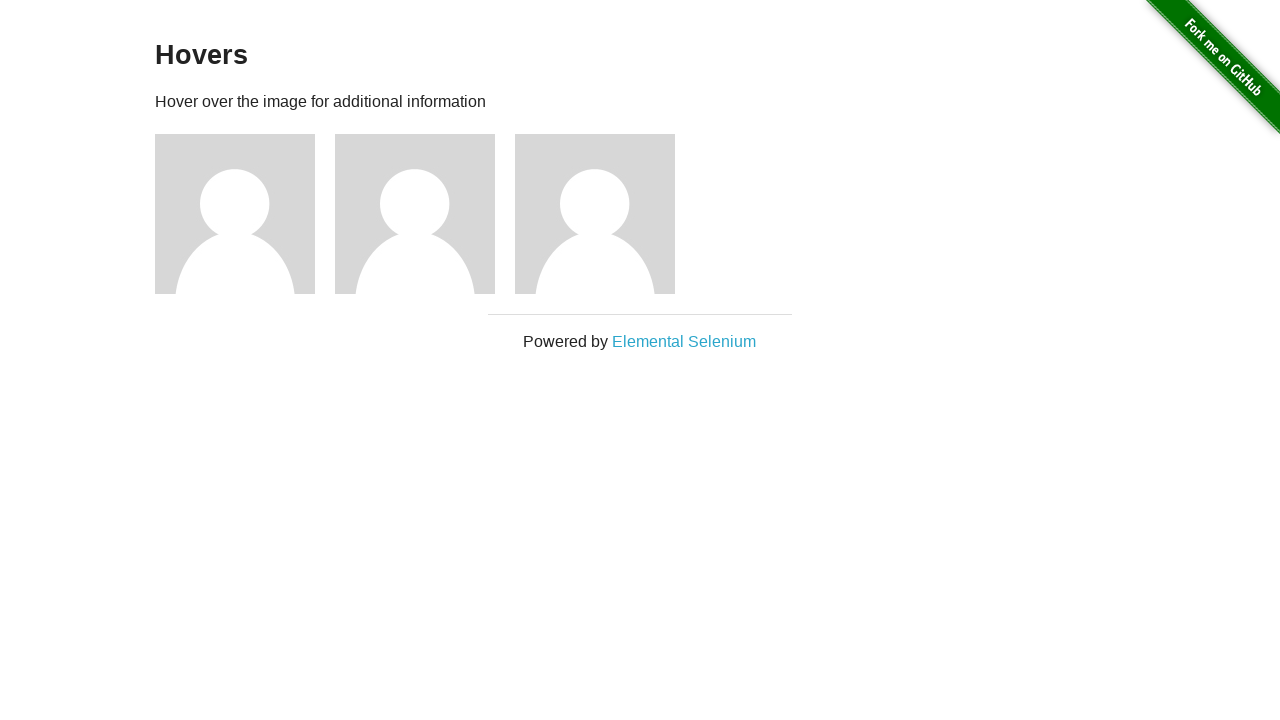

Located the first avatar figure element
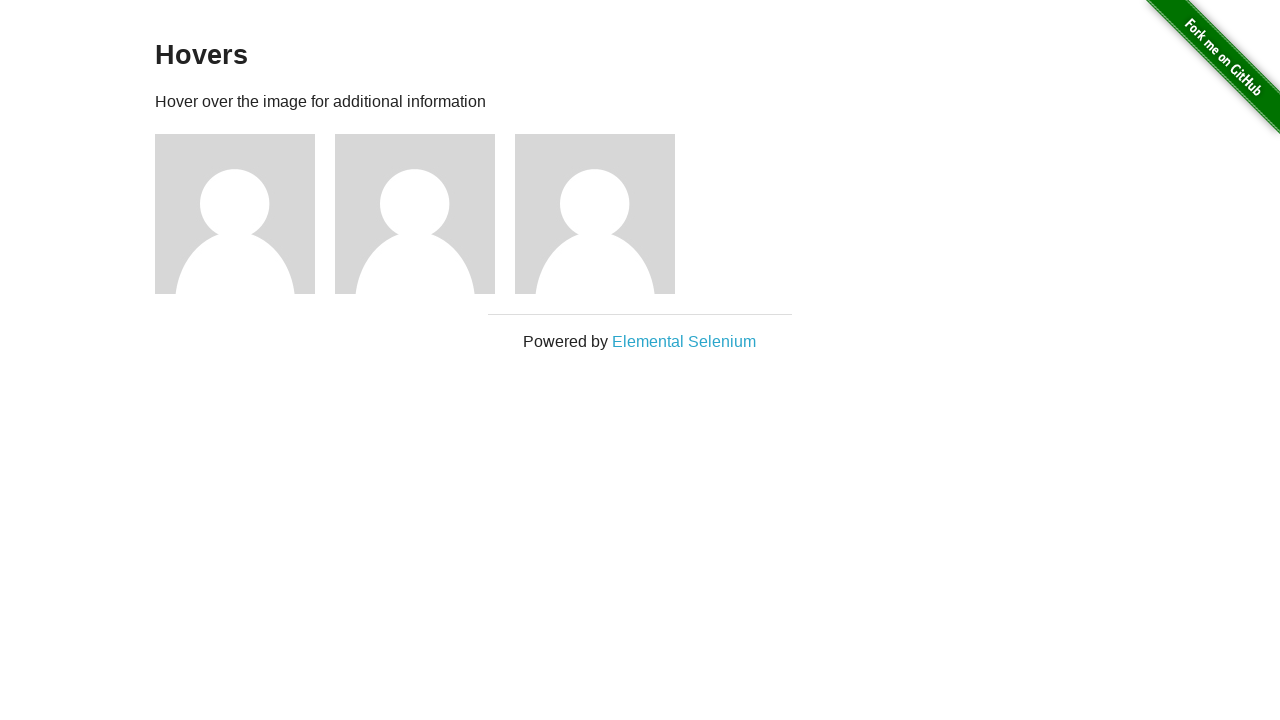

Hovered over the avatar image to trigger hover effect at (245, 214) on .figure >> nth=0
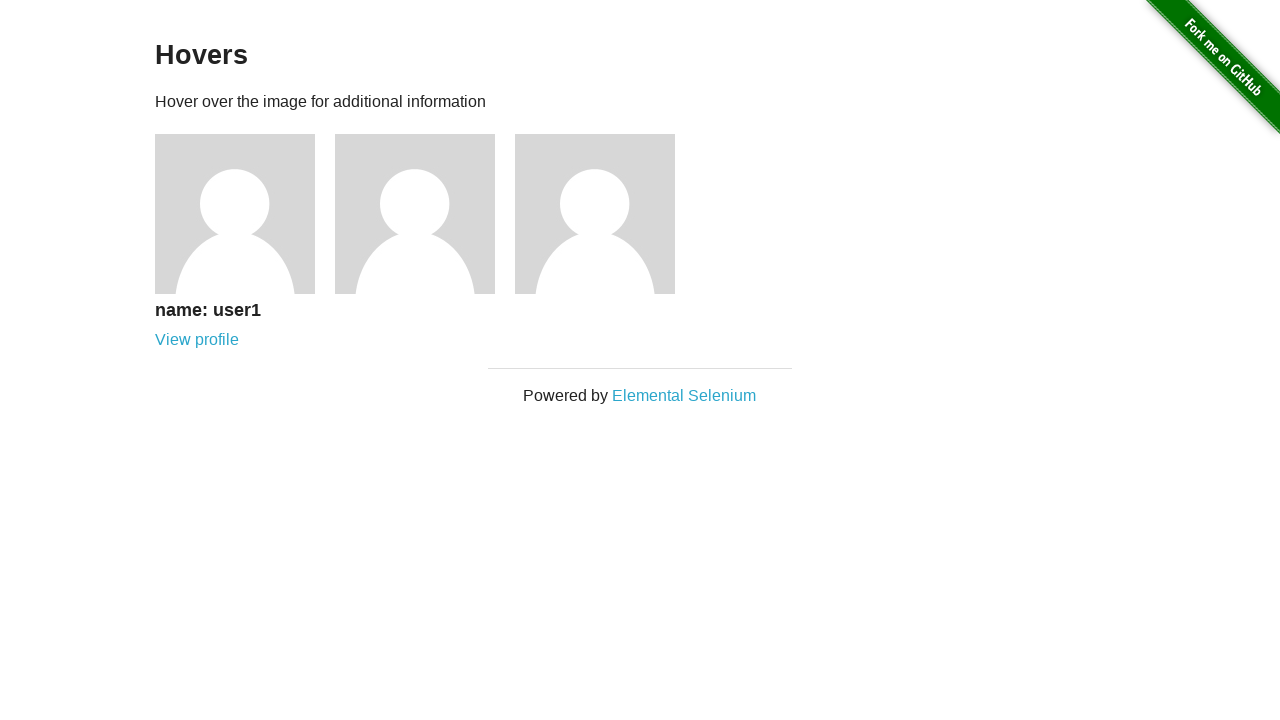

Located the first avatar caption element
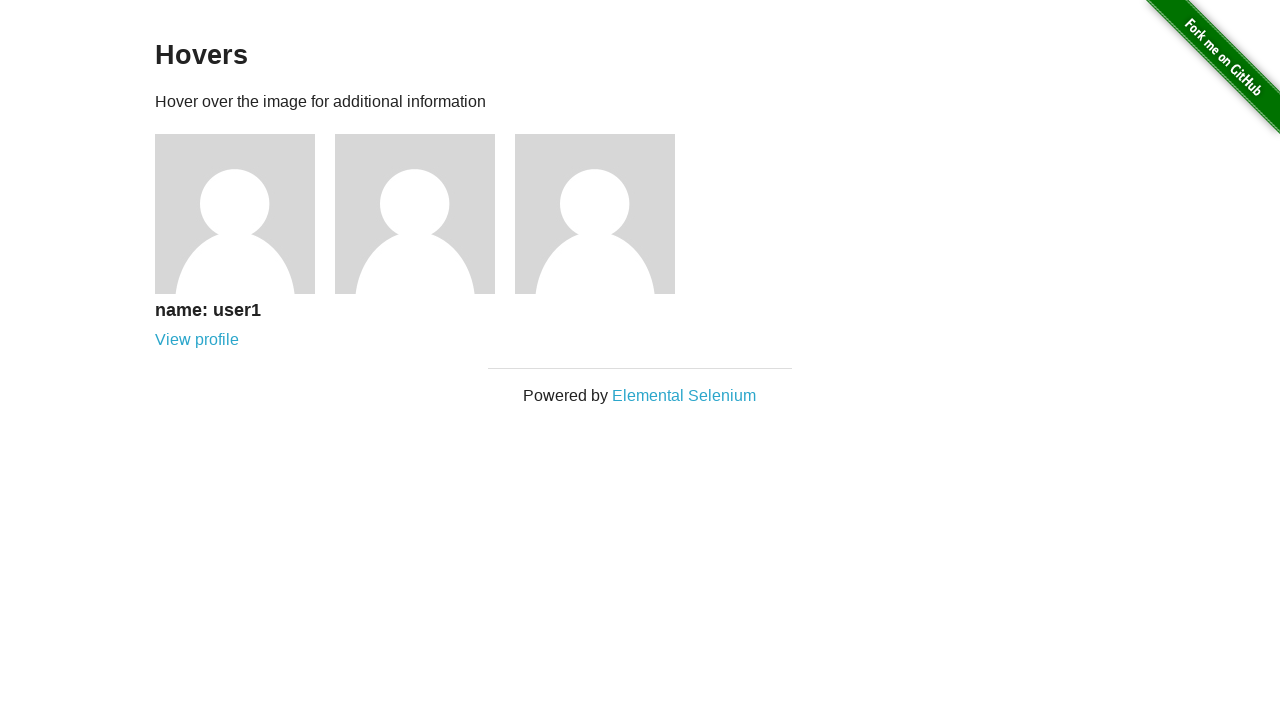

Waited for caption to become visible
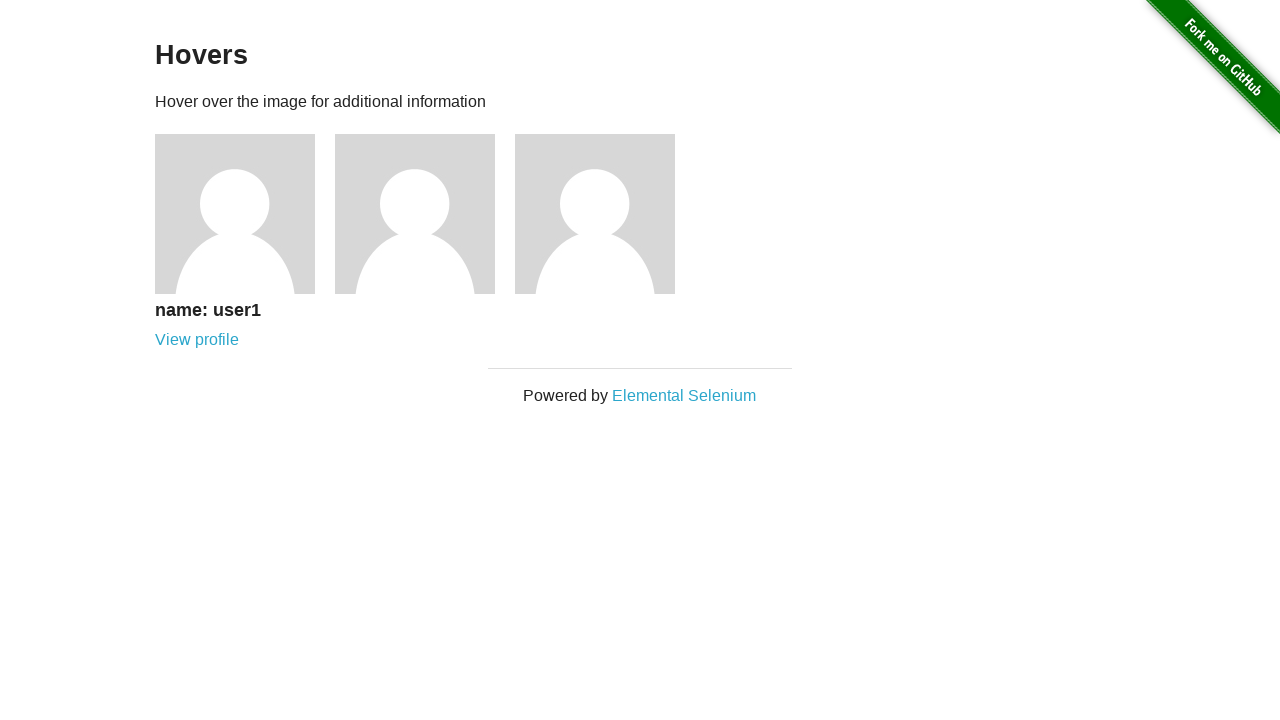

Verified that the caption is visible after hovering
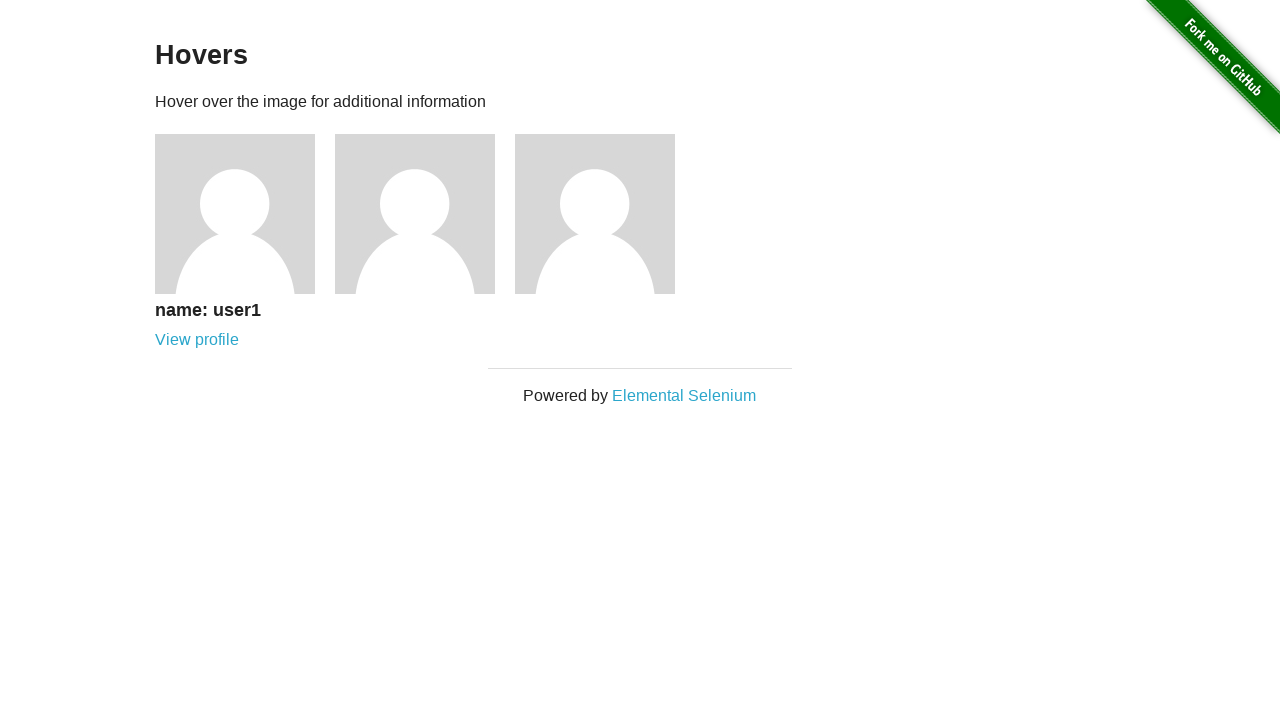

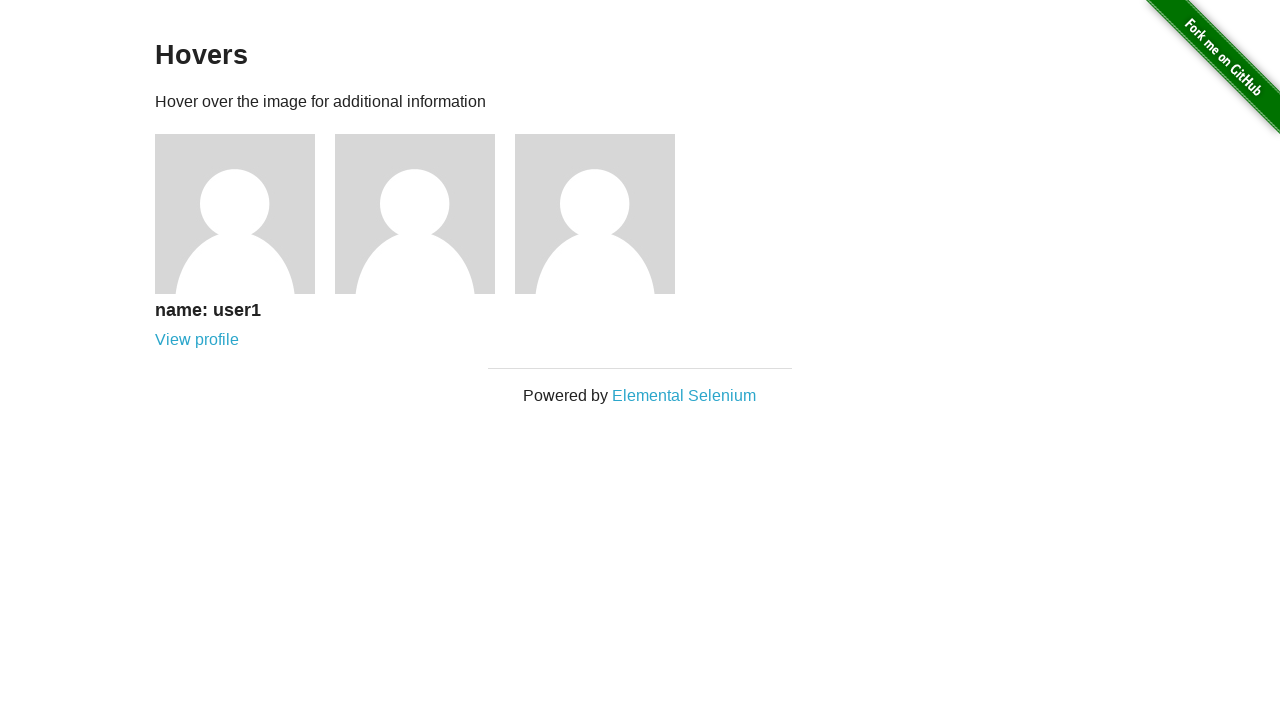